Tests entering text into a JavaScript prompt dialog and verifies the entered text is displayed

Starting URL: https://the-internet.herokuapp.com/javascript_alerts

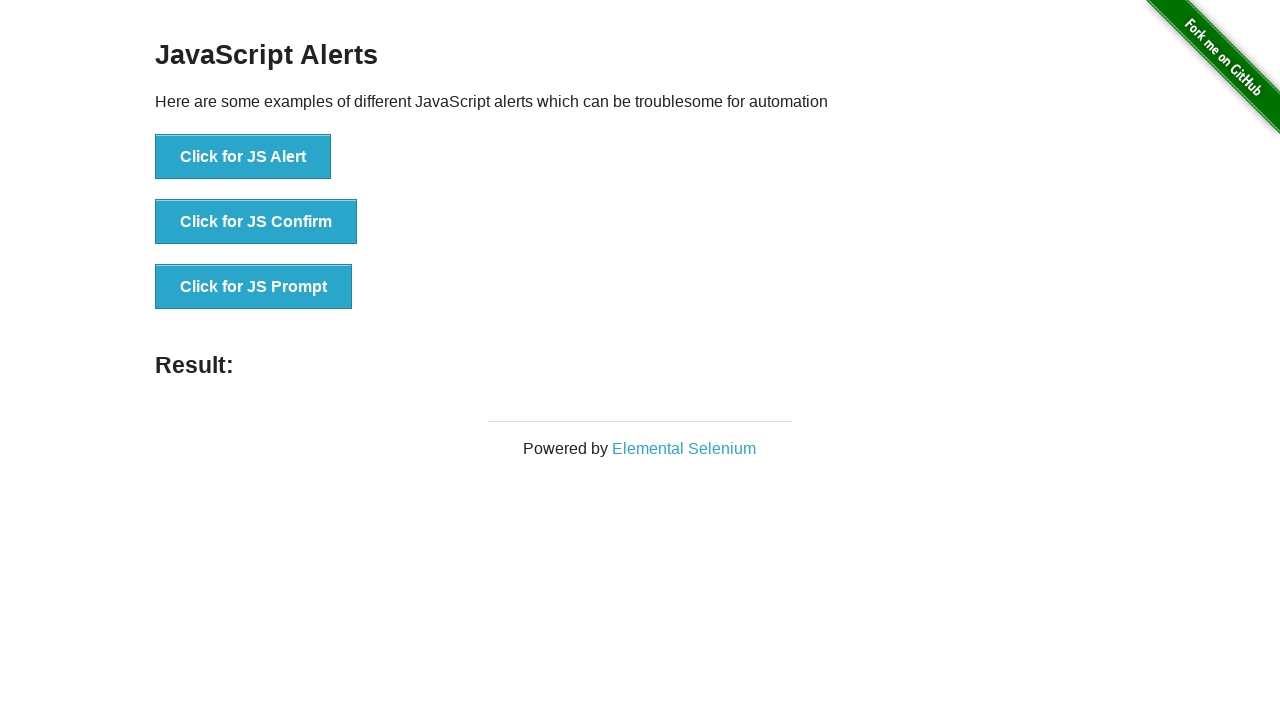

Set up dialog handler to accept prompt with text 'ozkan'
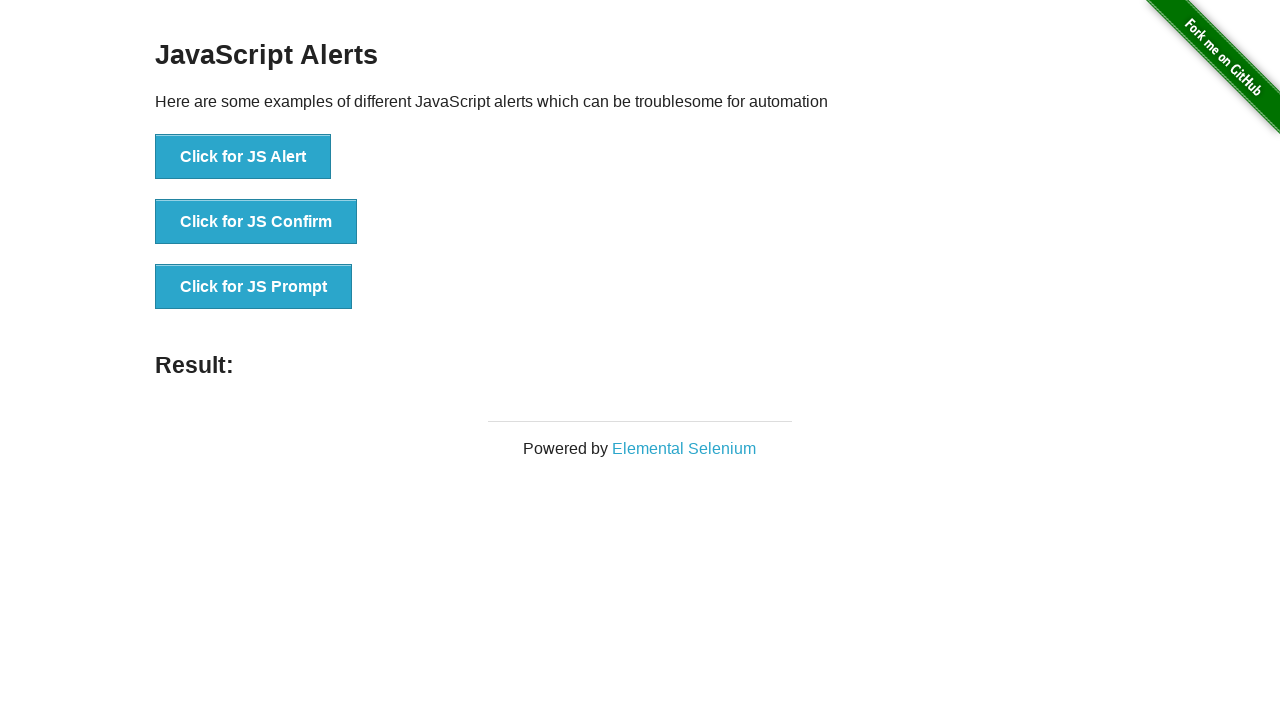

Clicked button to trigger JavaScript prompt dialog at (254, 287) on xpath=//button[@onclick='jsPrompt()']
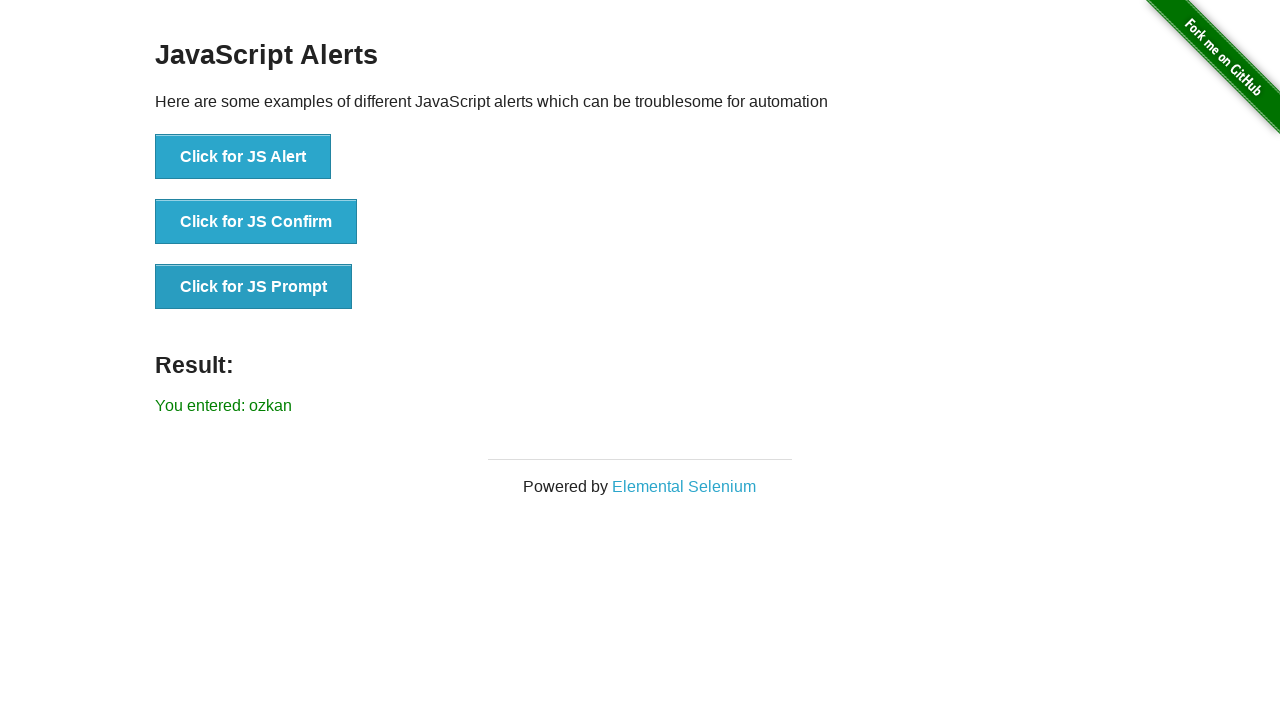

Verified entered text 'You entered: ozkan' is displayed on page
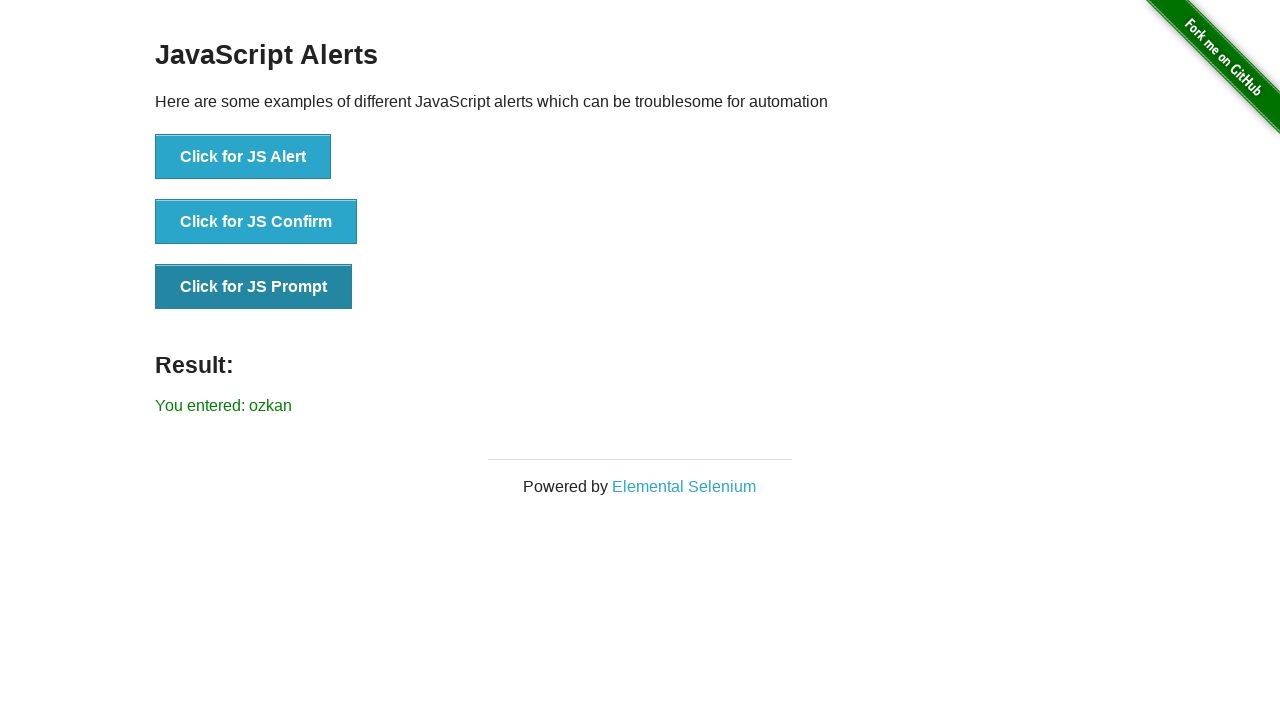

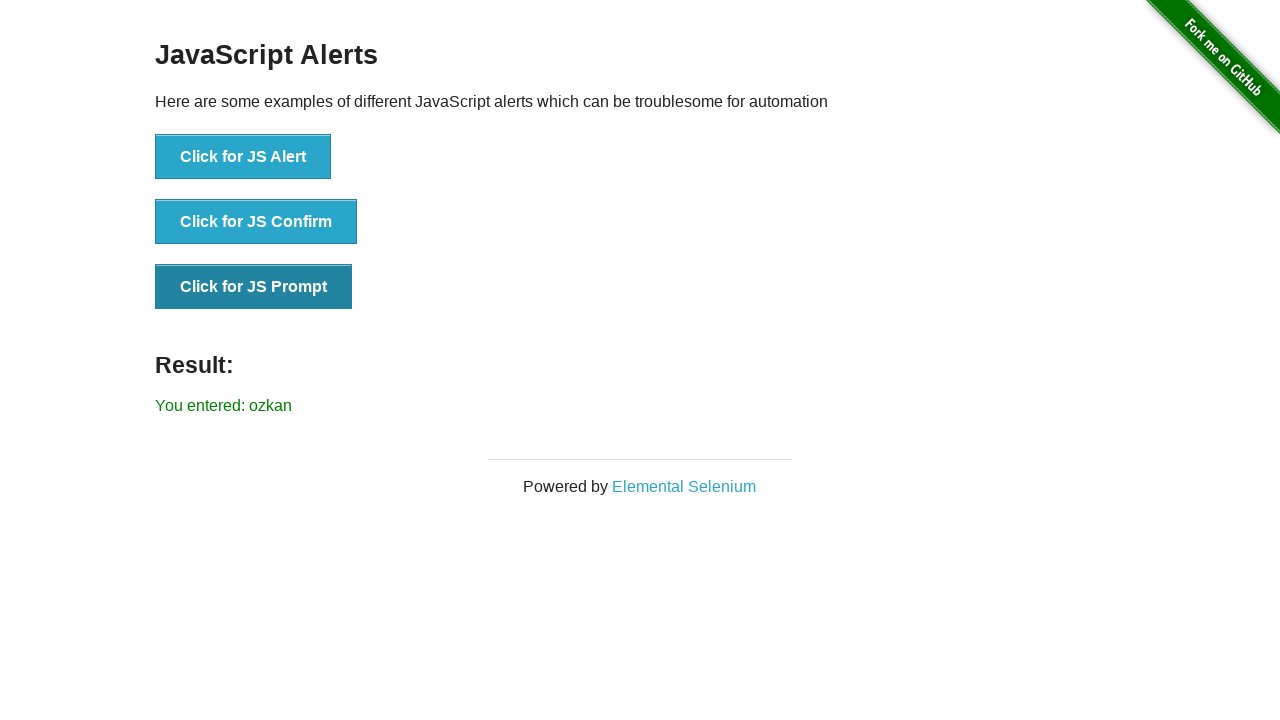